Opens a new window by clicking a link, extracts an email address from the new window's text, then returns to the original window and fills the username field with the extracted email

Starting URL: https://rahulshettyacademy.com/loginpagePractise/

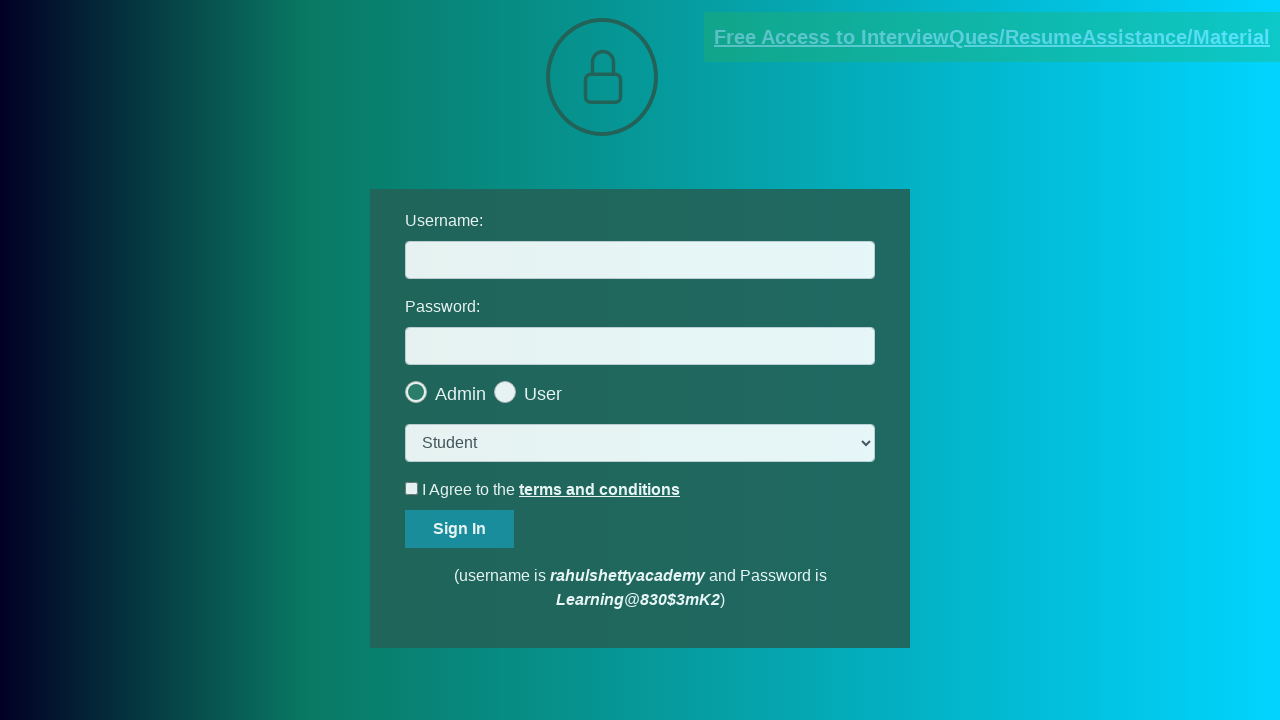

Clicked blinking text link to open new window at (992, 37) on .blinkingText
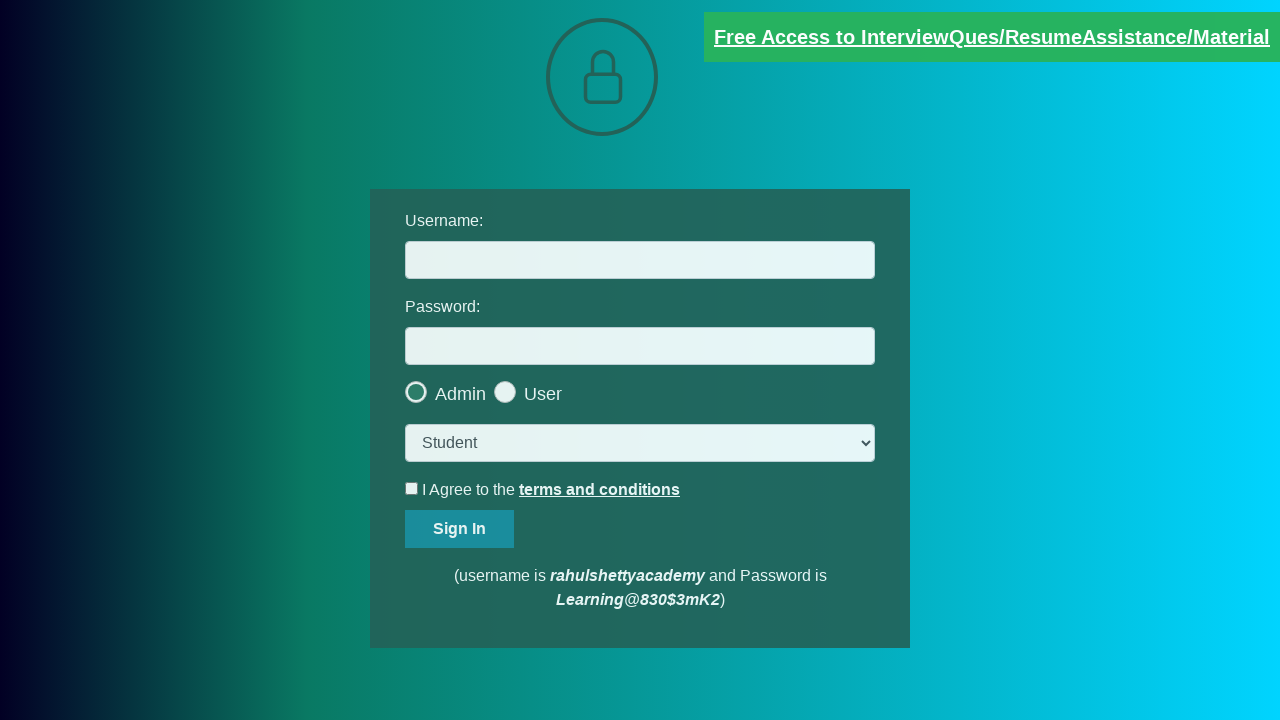

New window opened and page object captured
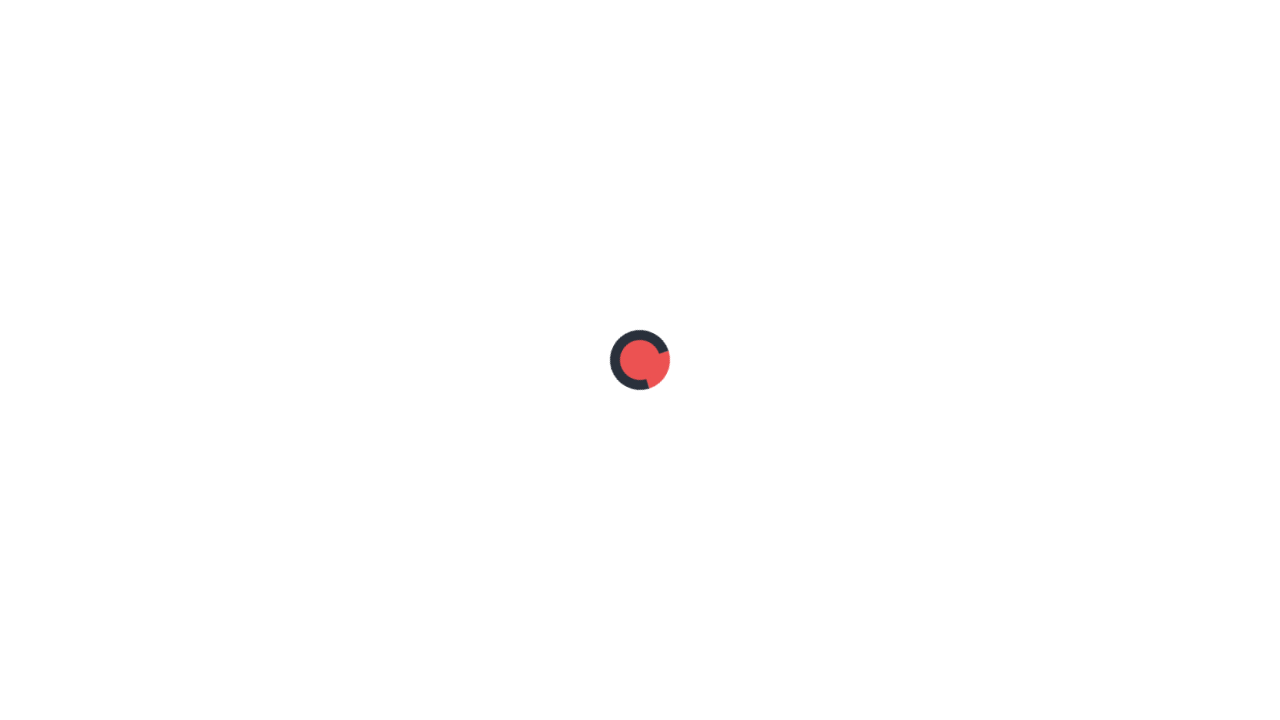

Extracted text content from red paragraph in new window
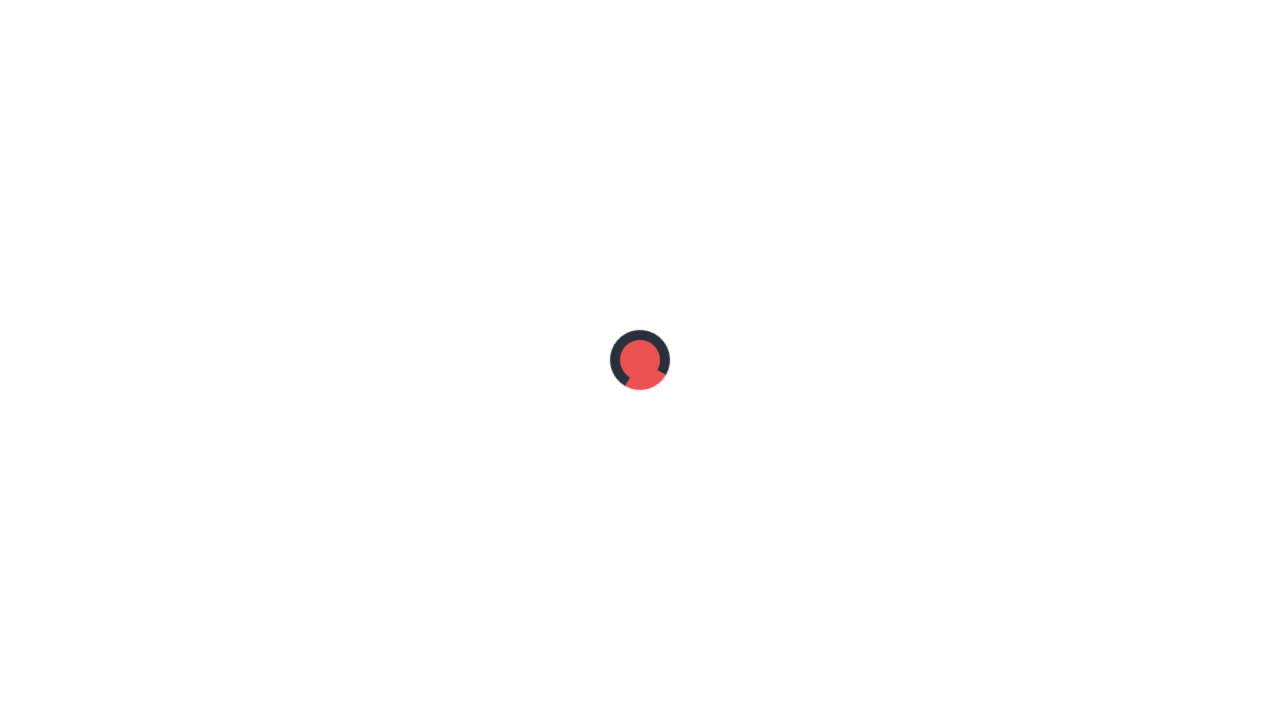

Parsed email address from text: mentor@rahulshettyacademy.com
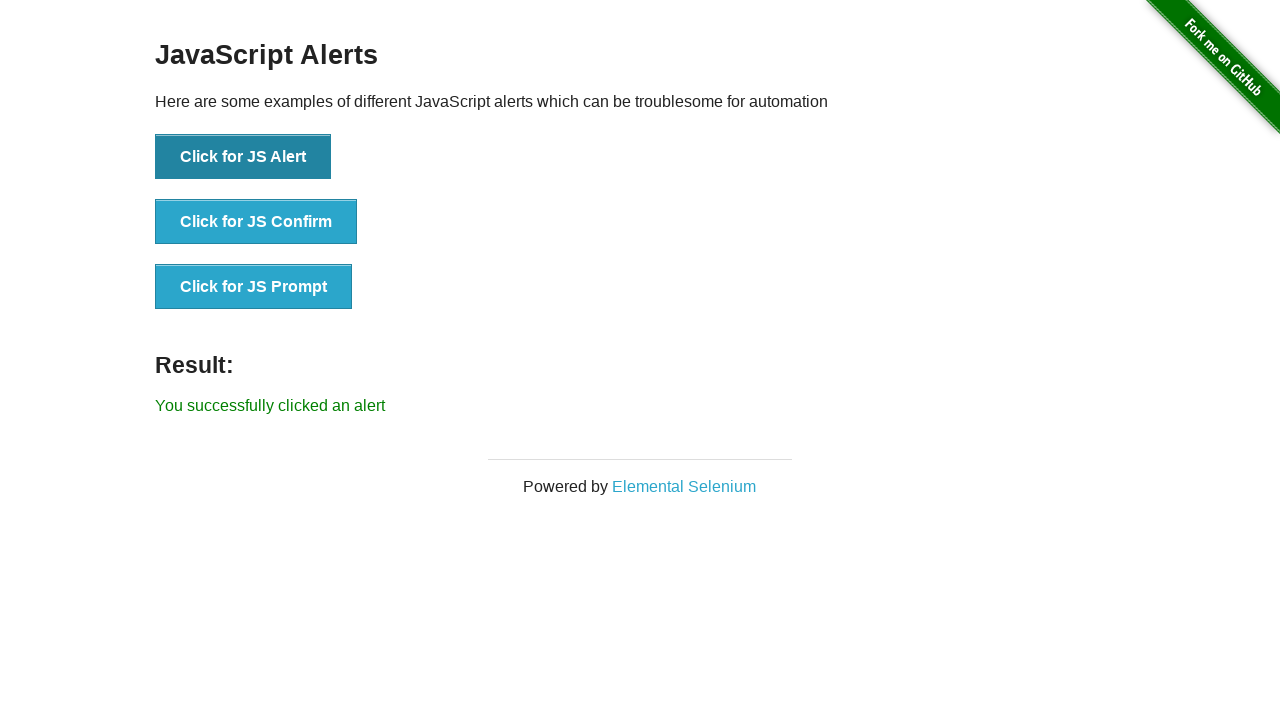

Closed new window on input#username
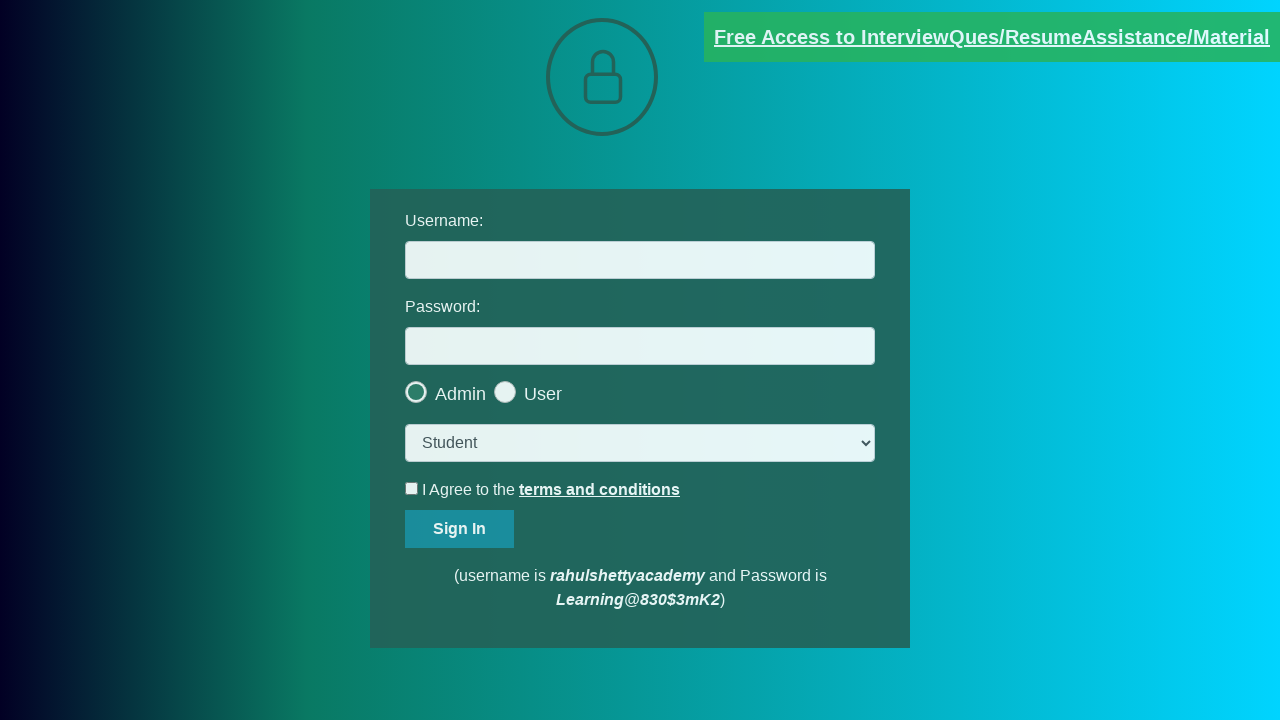

Filled username field with extracted email: mentor@rahulshettyacademy.com
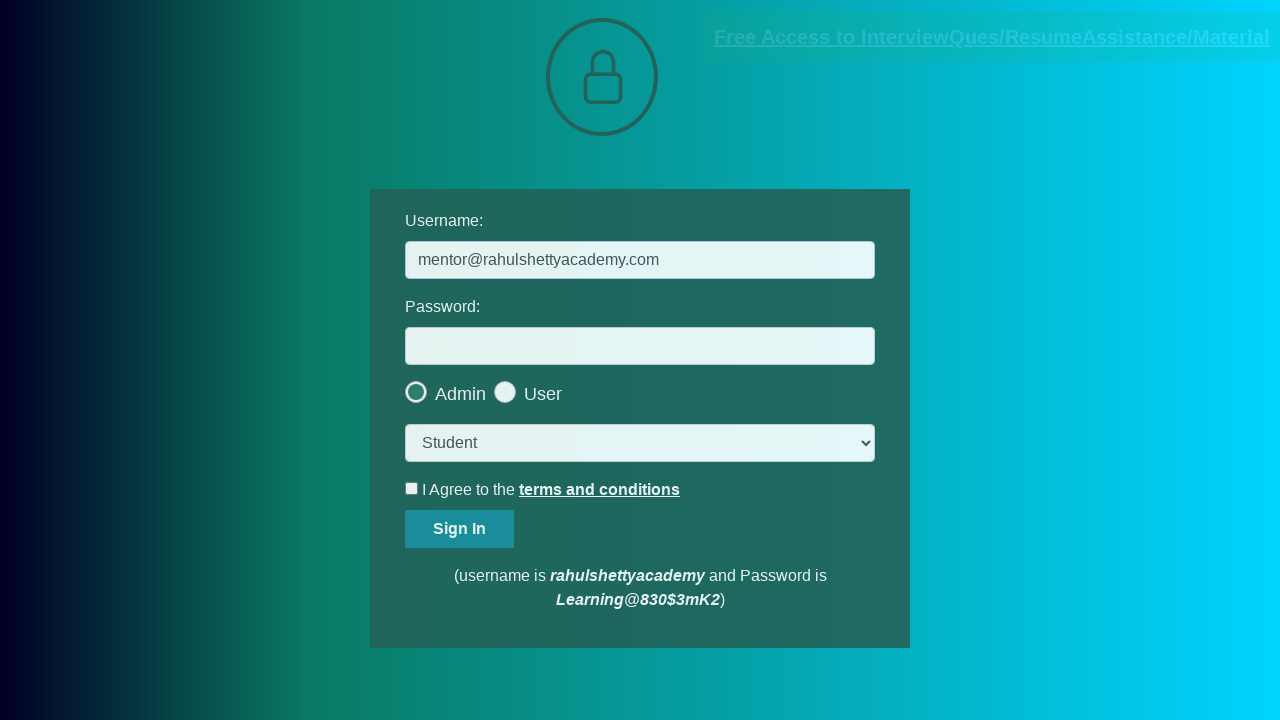

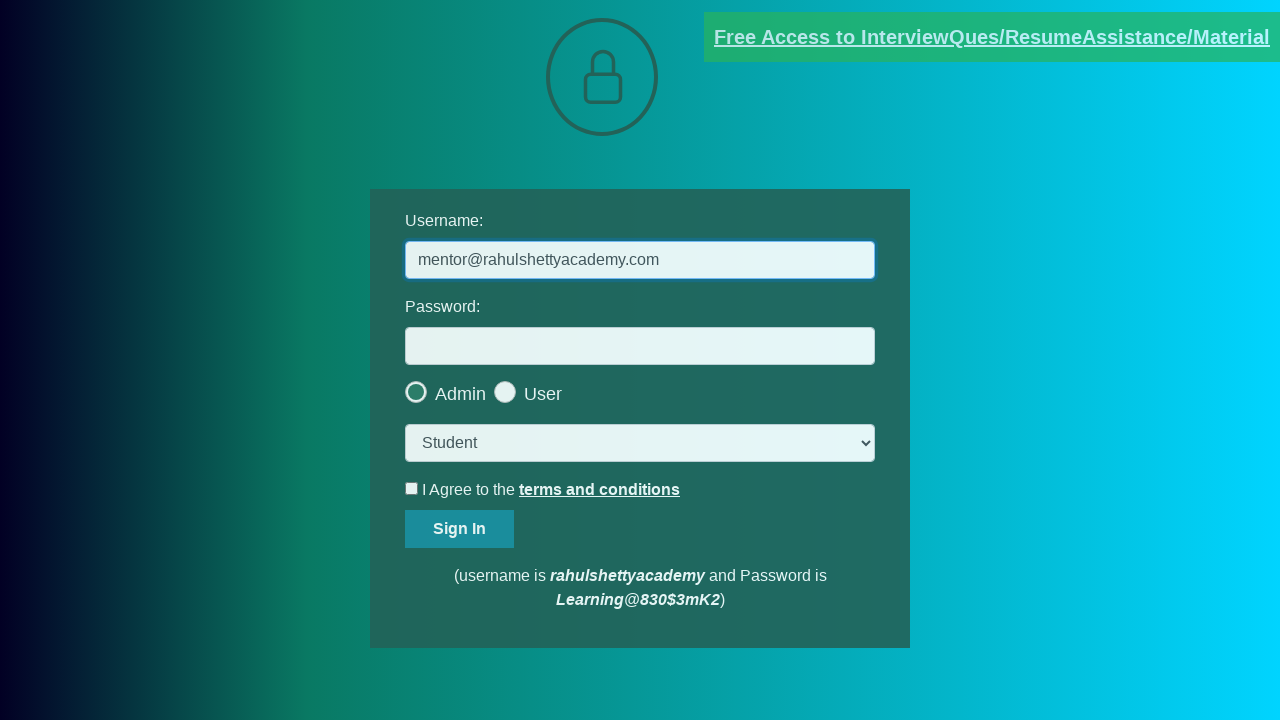